Tests simple JavaScript alert handling by clicking a button that triggers an alert and then accepting/dismissing the alert dialog

Starting URL: https://demoqa.com/alerts

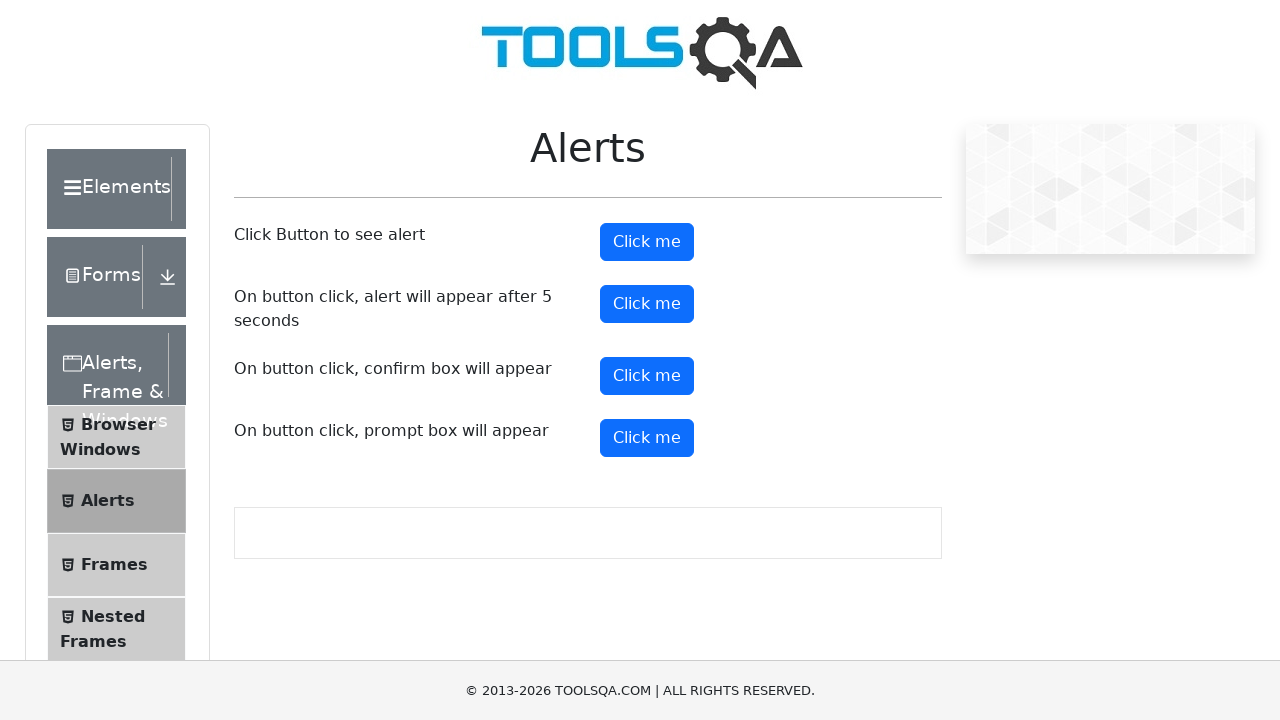

Clicked alert button to trigger simple alert at (647, 242) on #alertButton
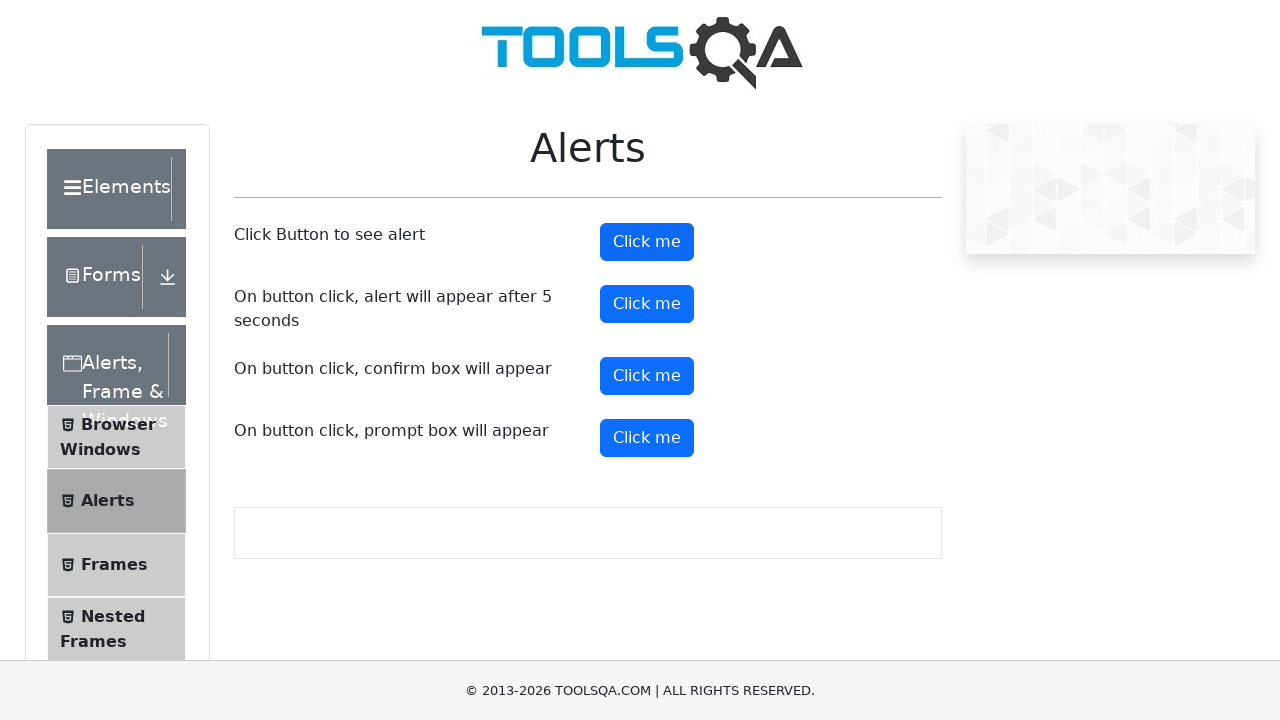

Set up dialog handler to accept alerts
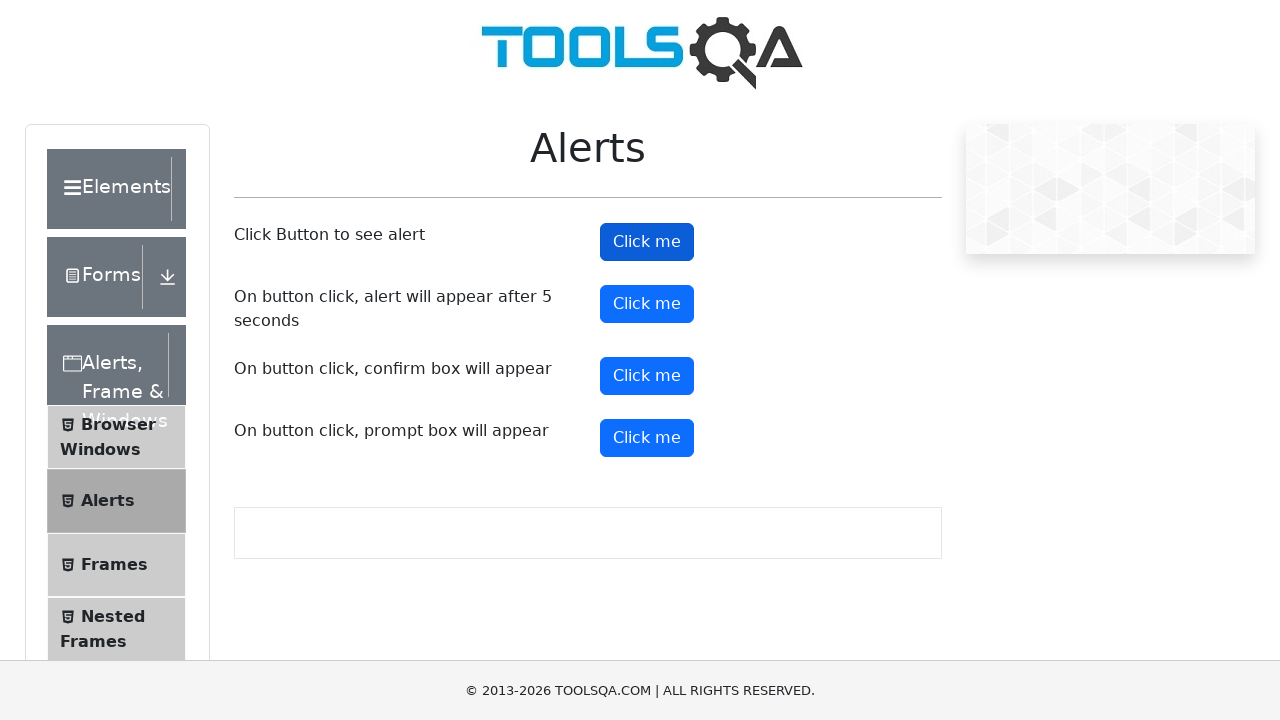

Waited for alert interaction to complete
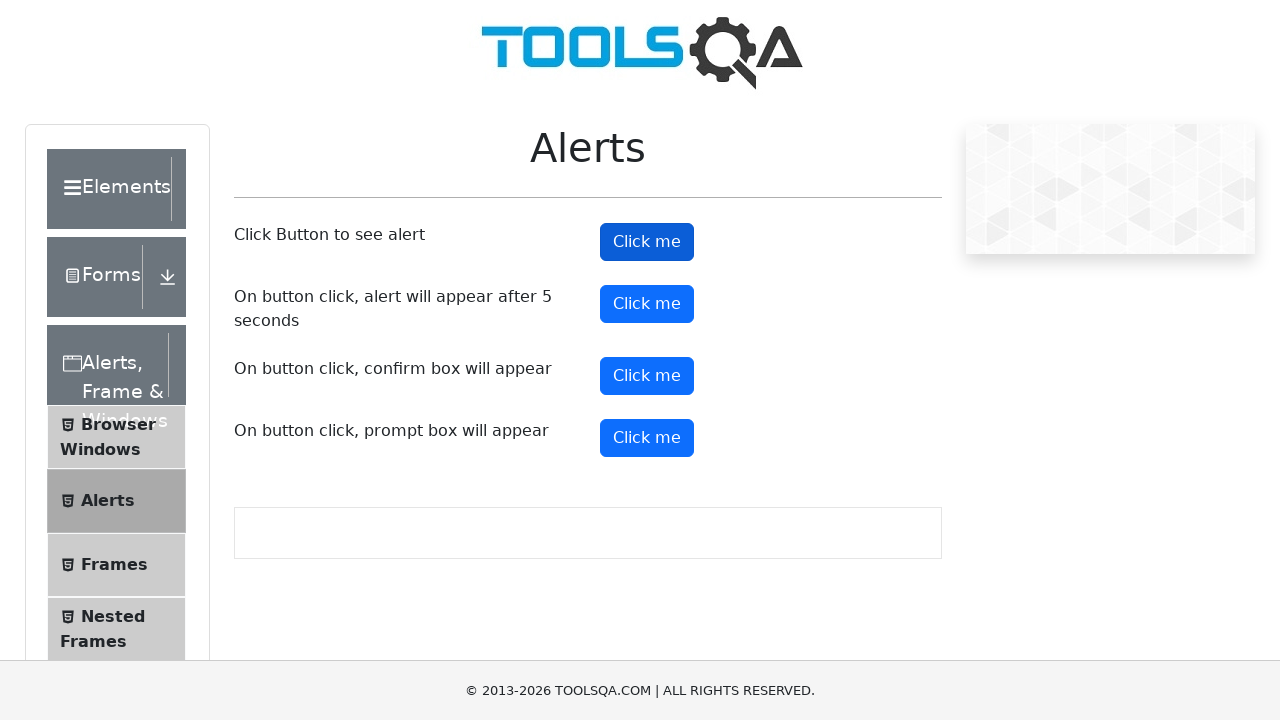

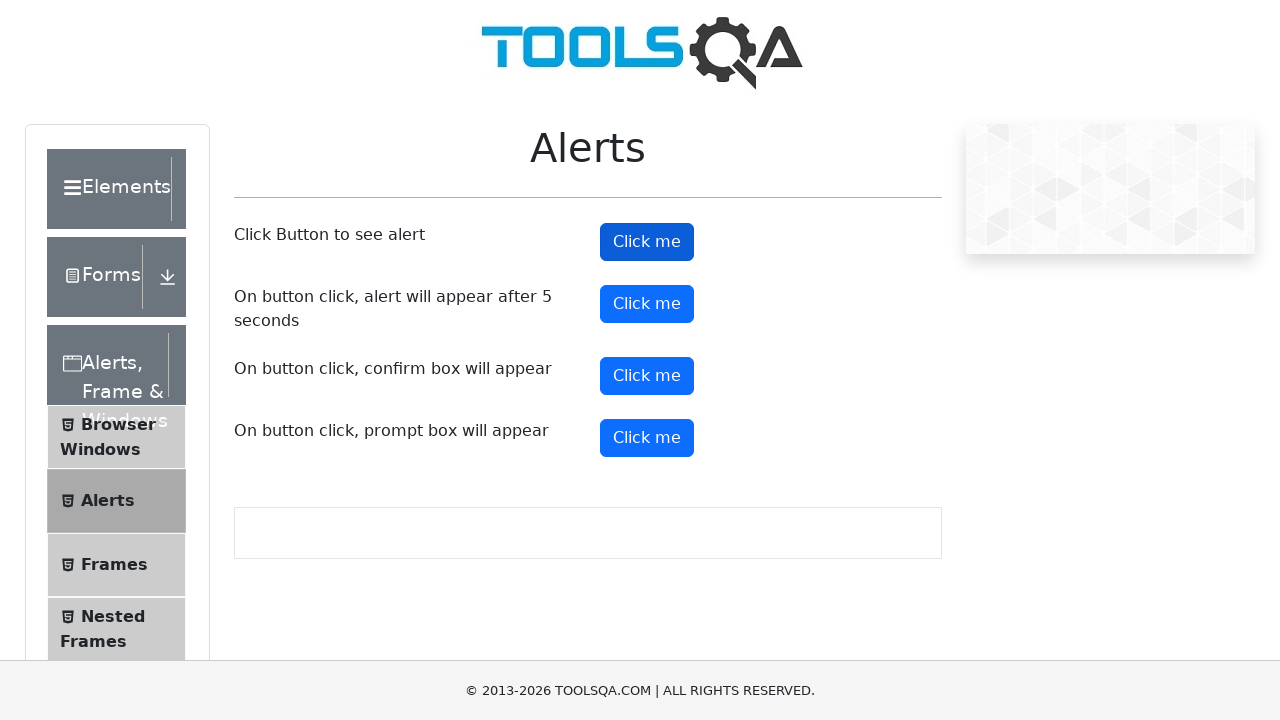